Navigates to Hacker News newest articles page, collects timestamps from 100 articles across multiple pages by clicking the "More" link, and verifies that the articles are sorted from newest to oldest.

Starting URL: https://news.ycombinator.com/newest

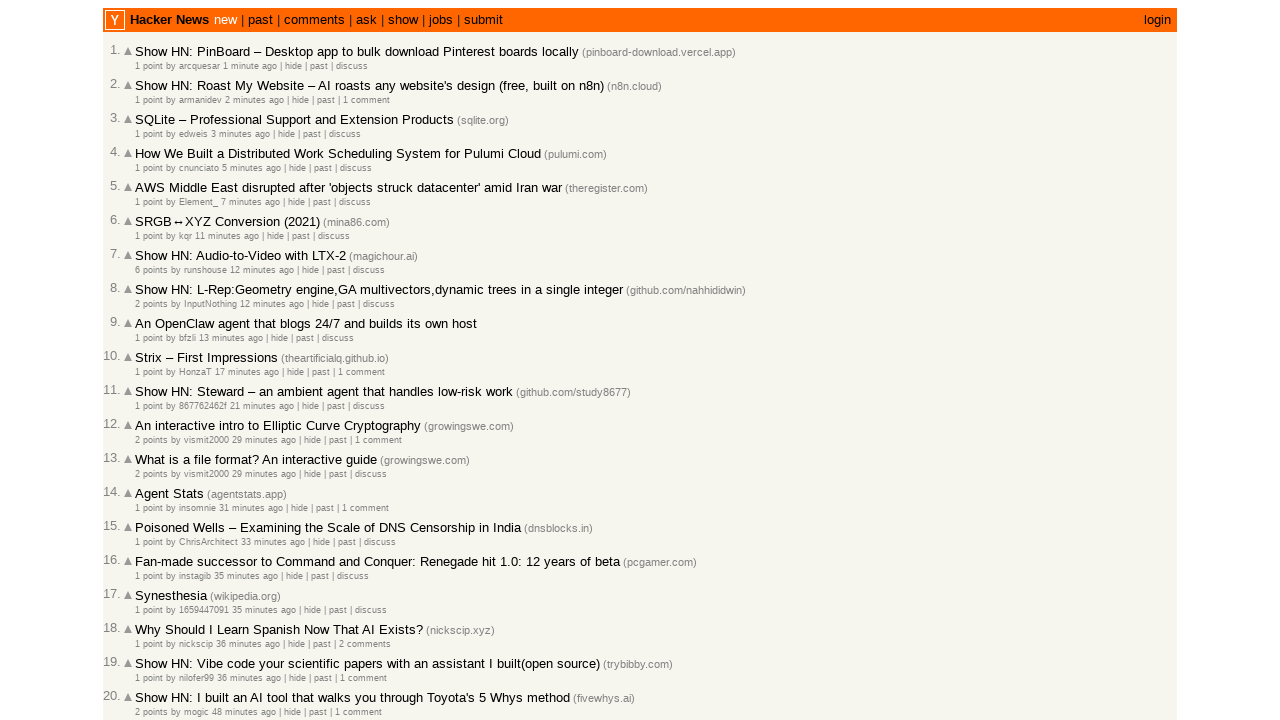

Waited for articles to load on Hacker News newest page
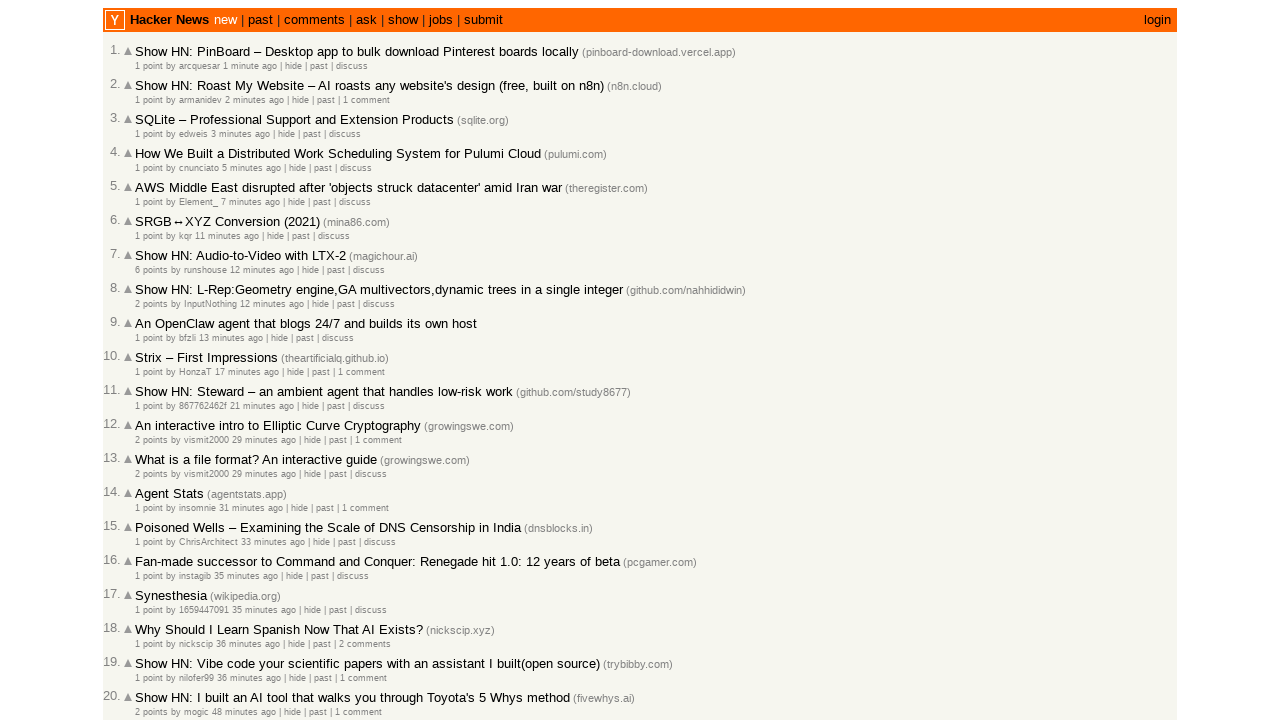

Extracted timestamps from 30 articles on current page
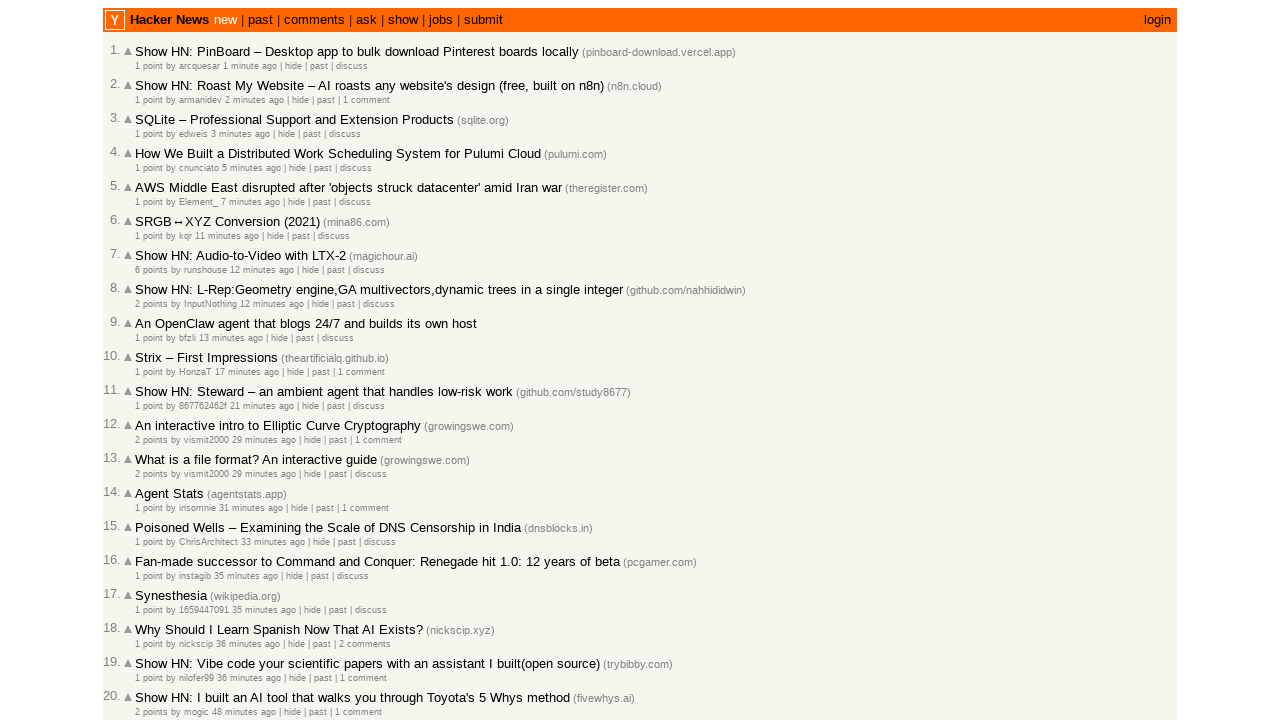

Clicked 'More' link to load next page (collected 30 articles so far)
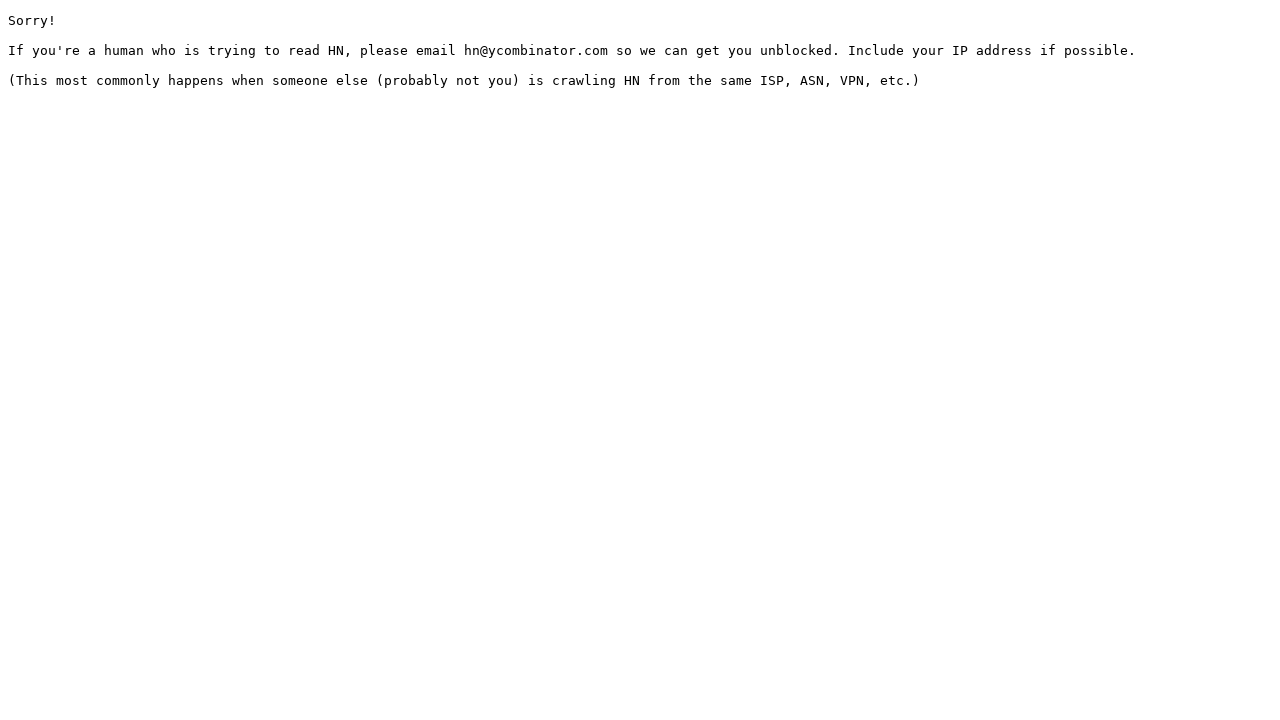

Waited for next page to load
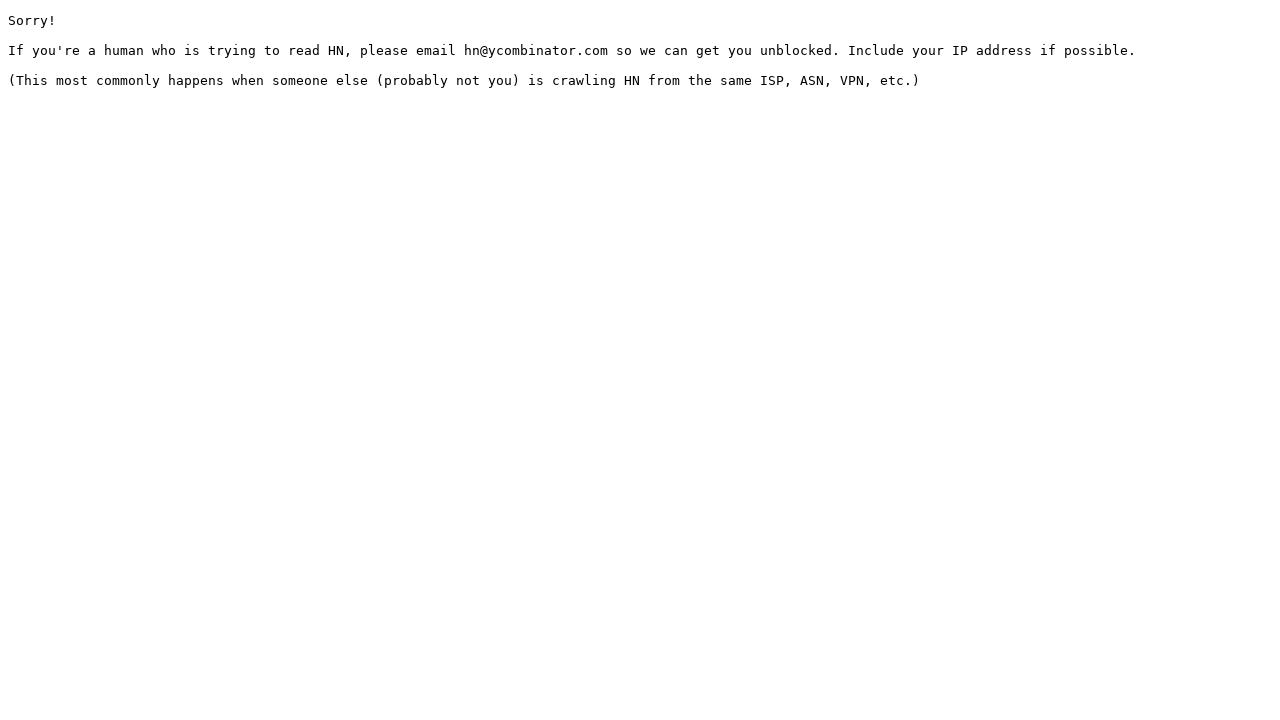

Extracted timestamps from 0 articles on current page
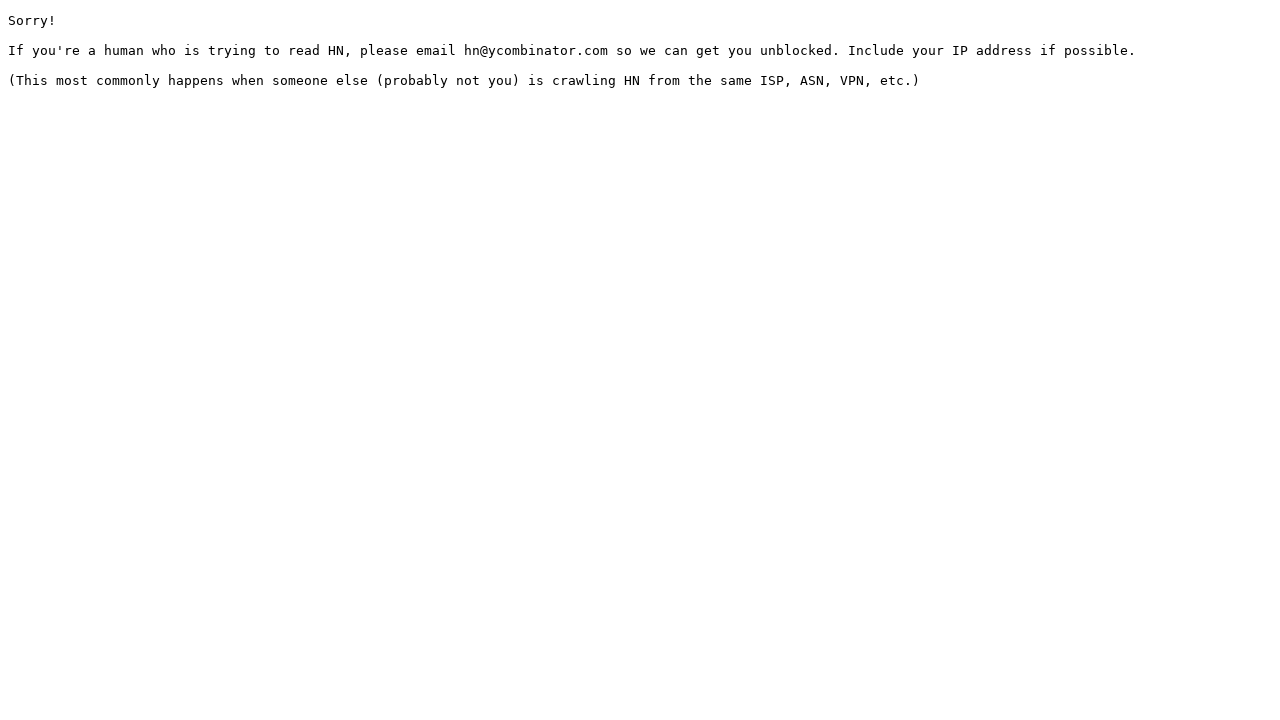

Verified that all 30 articles are sorted from newest to oldest
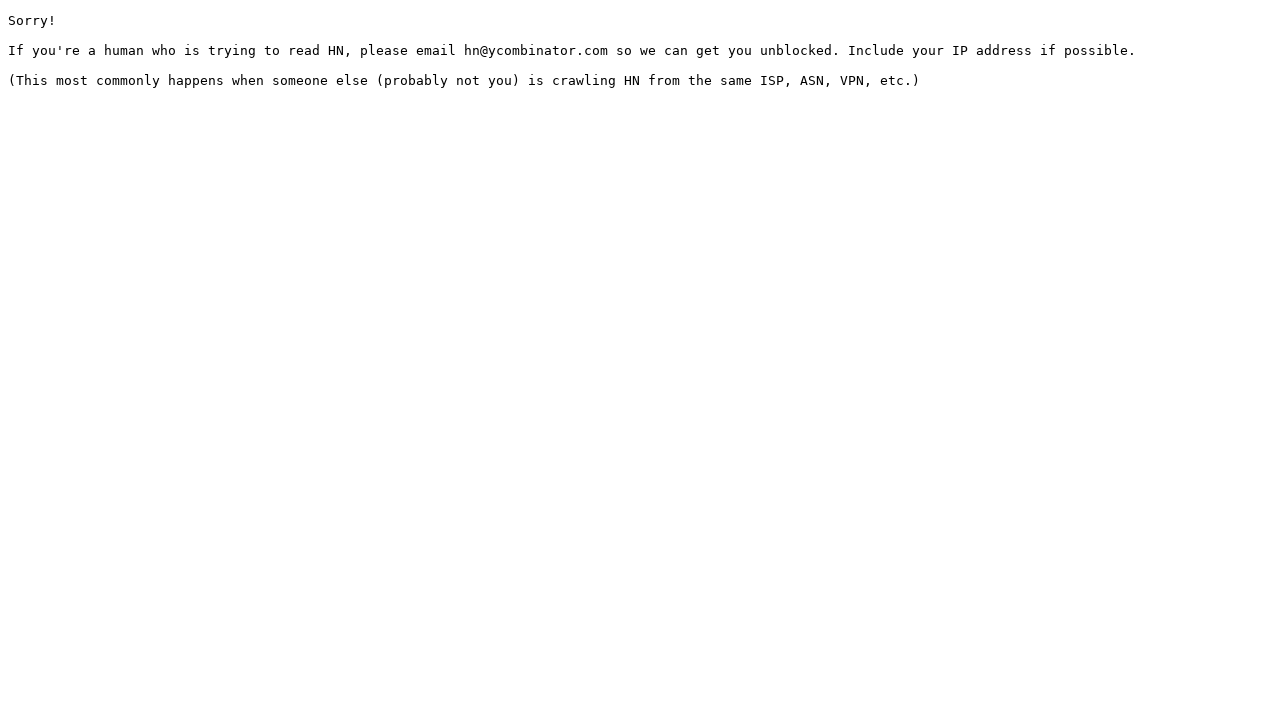

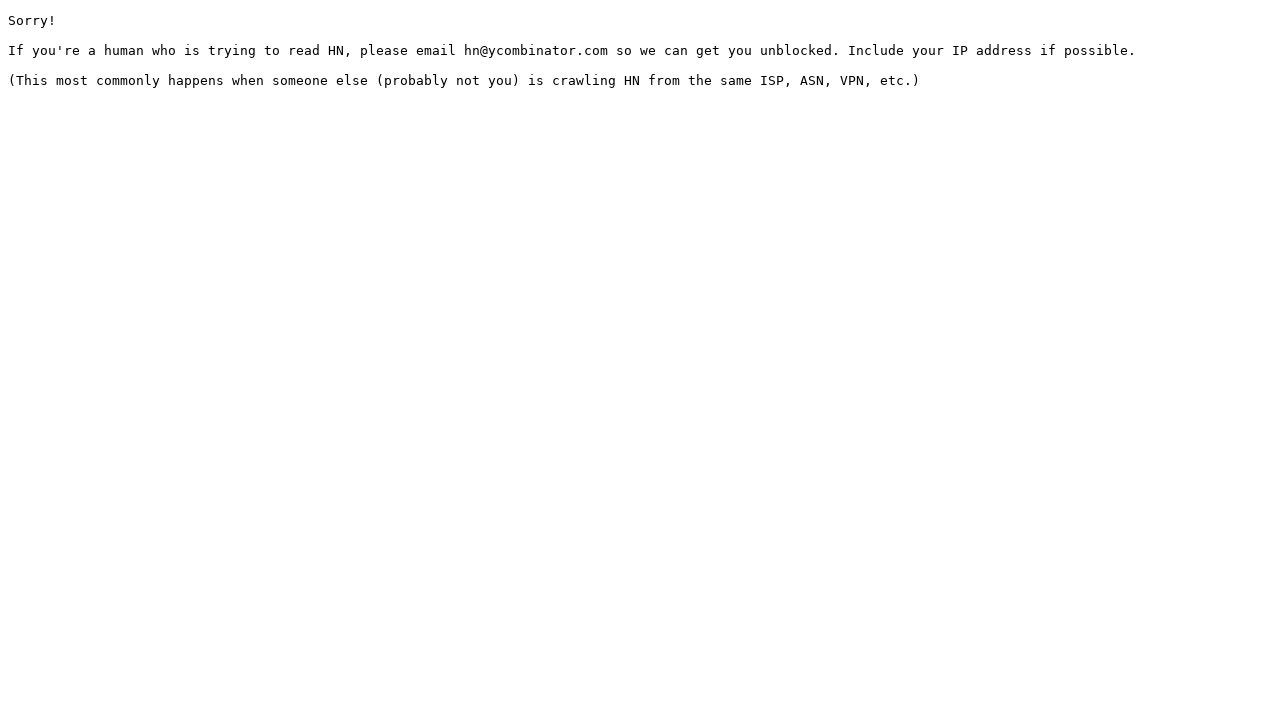